Tests multiple types of alerts on a demo page including simple alerts, confirmation dialogs, prompt alerts, and sweet alerts by interacting with them in various ways

Starting URL: https://www.leafground.com/alert.xhtml

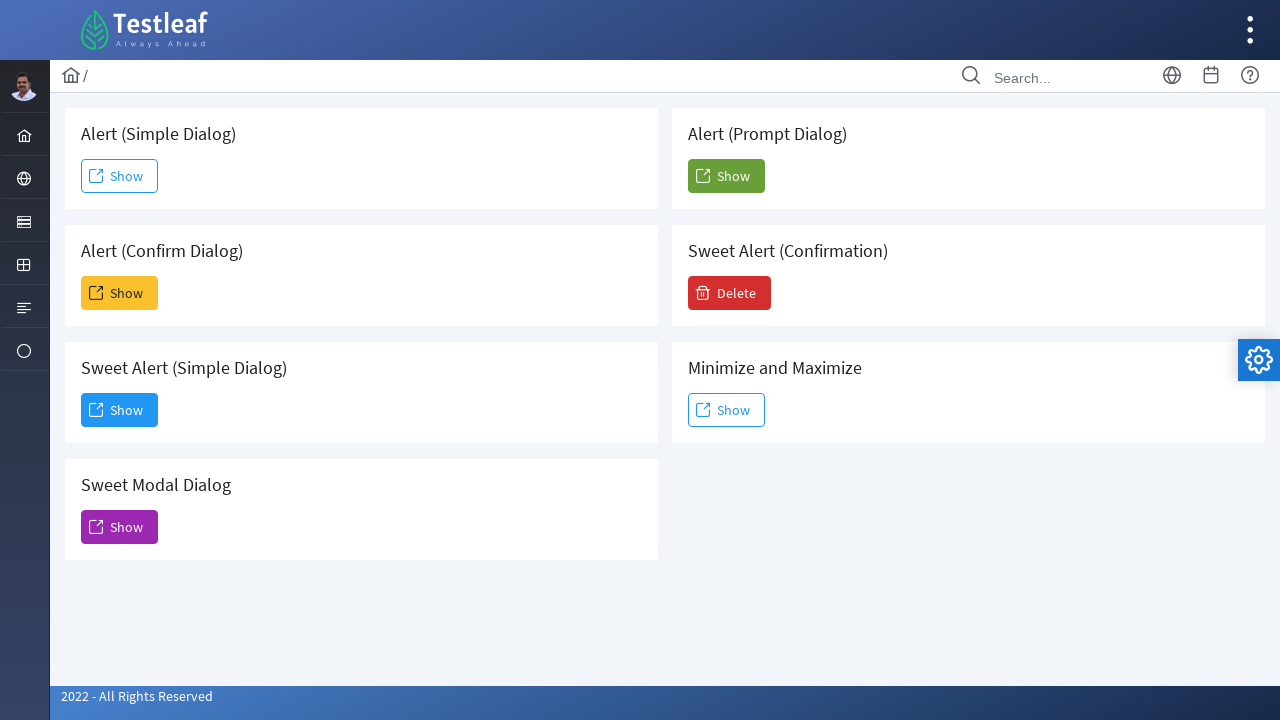

Clicked 'Show' button for simple alert at (120, 176) on xpath=//span[text()='Show']
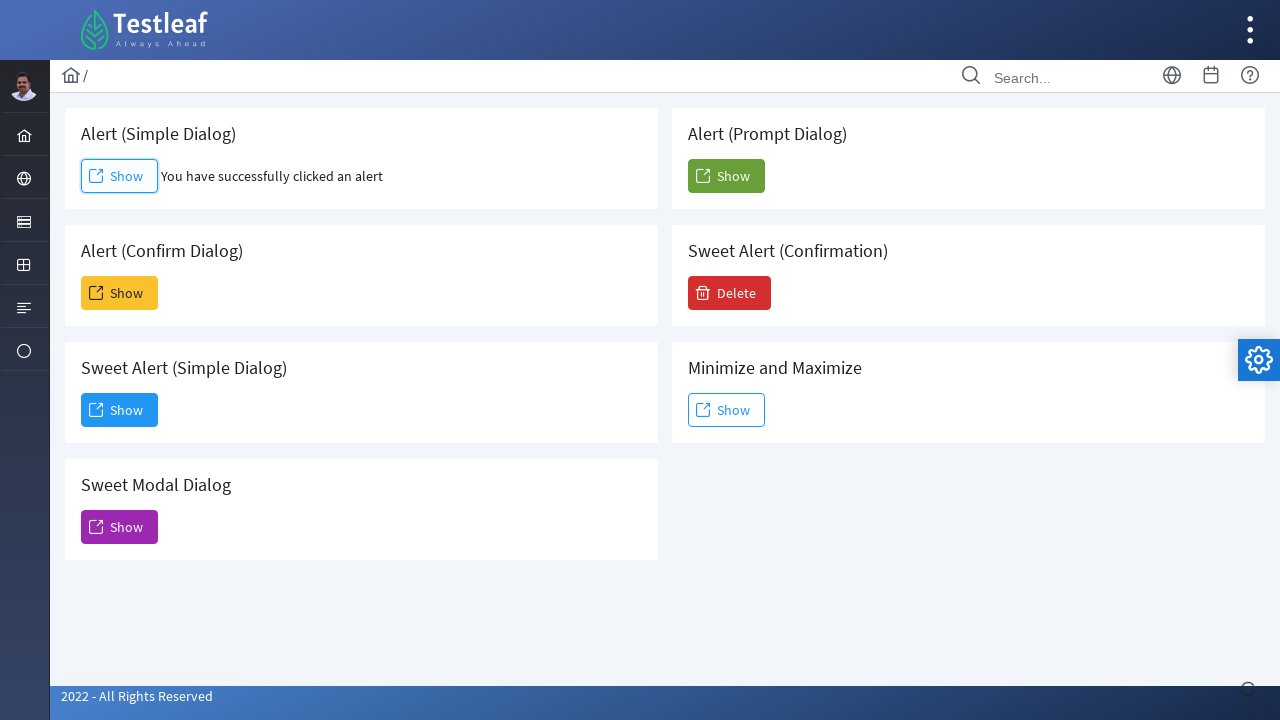

Accepted simple alert dialog
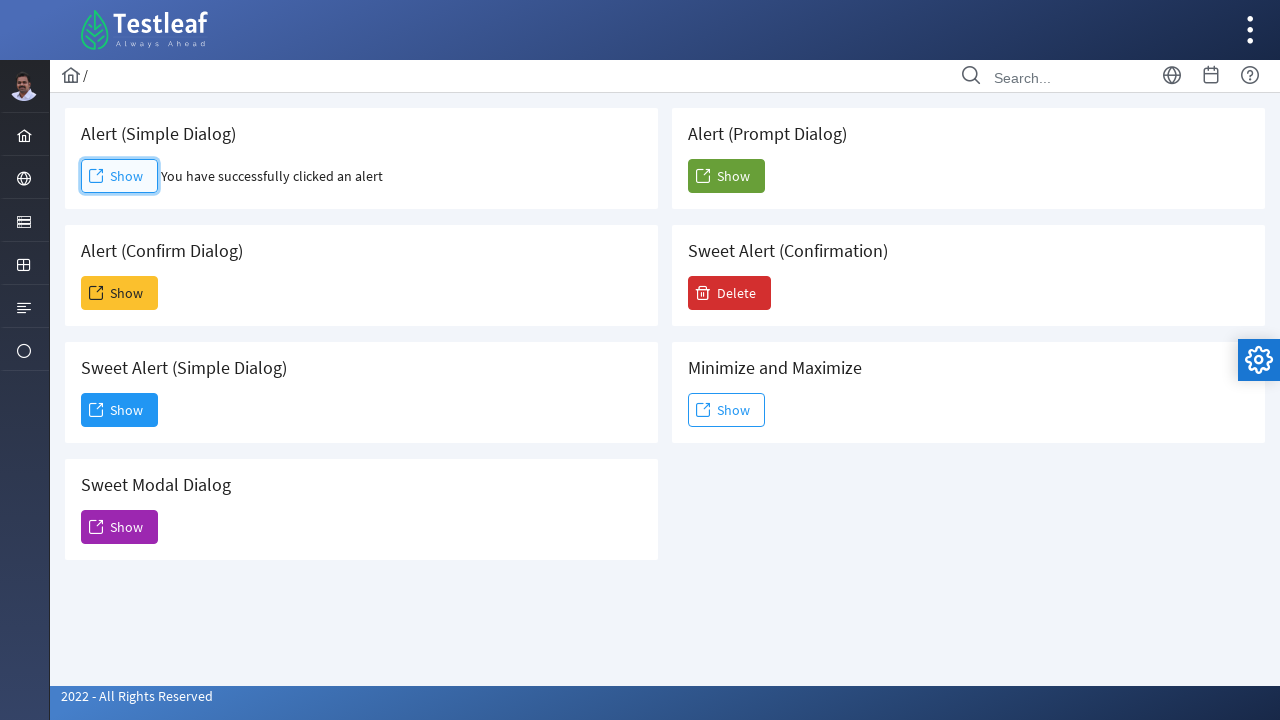

Waited 1 second after accepting simple alert
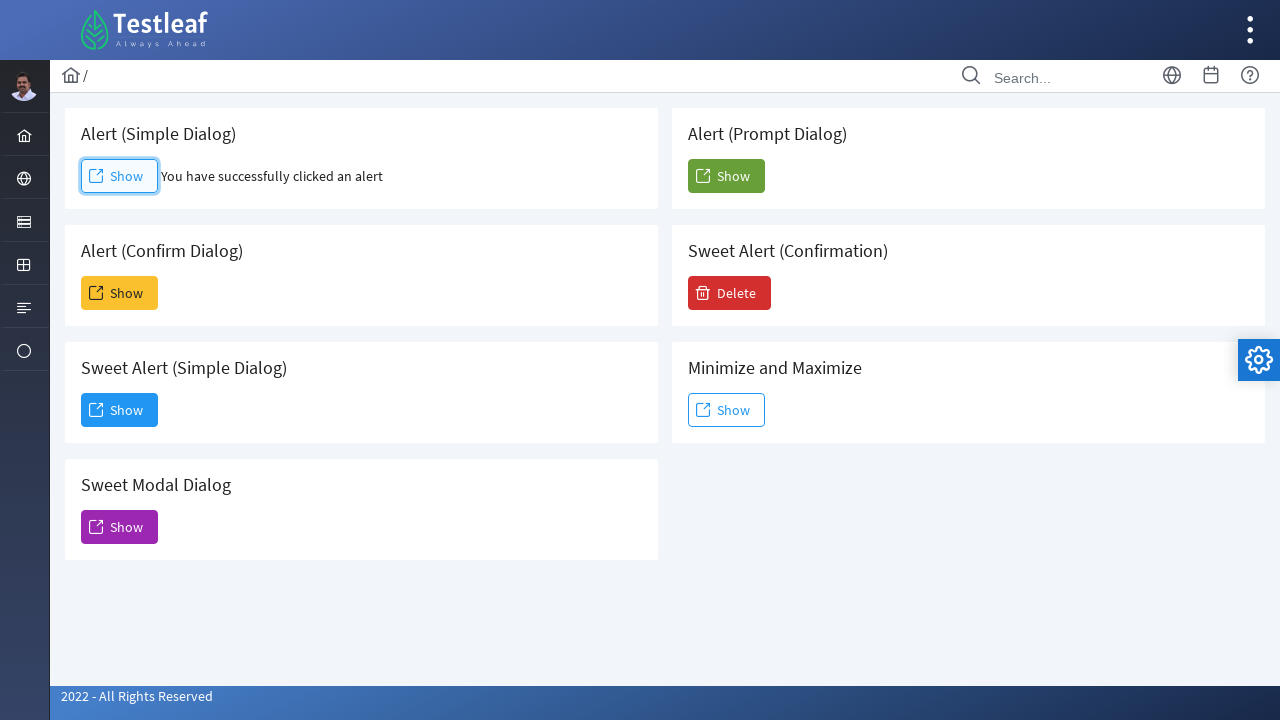

Clicked 'Show' button for confirmation dialog at (120, 293) on (//span[text()='Show'])[2]
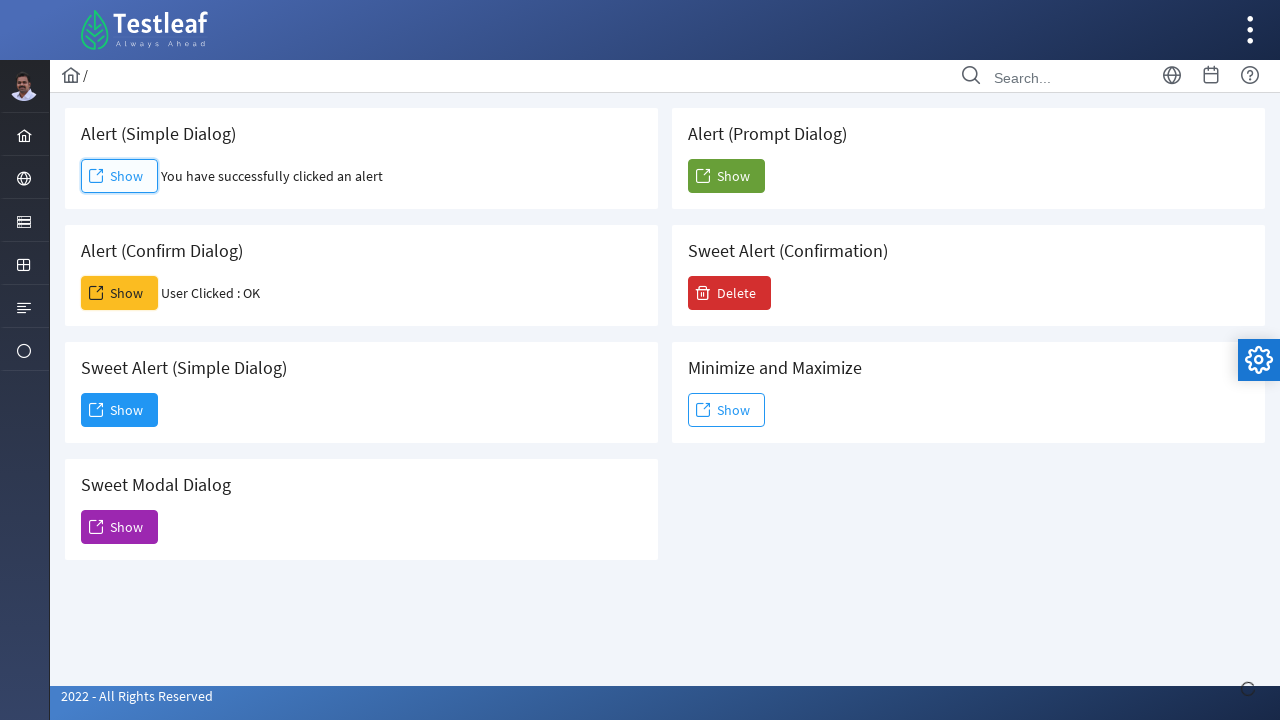

Dismissed confirmation dialog
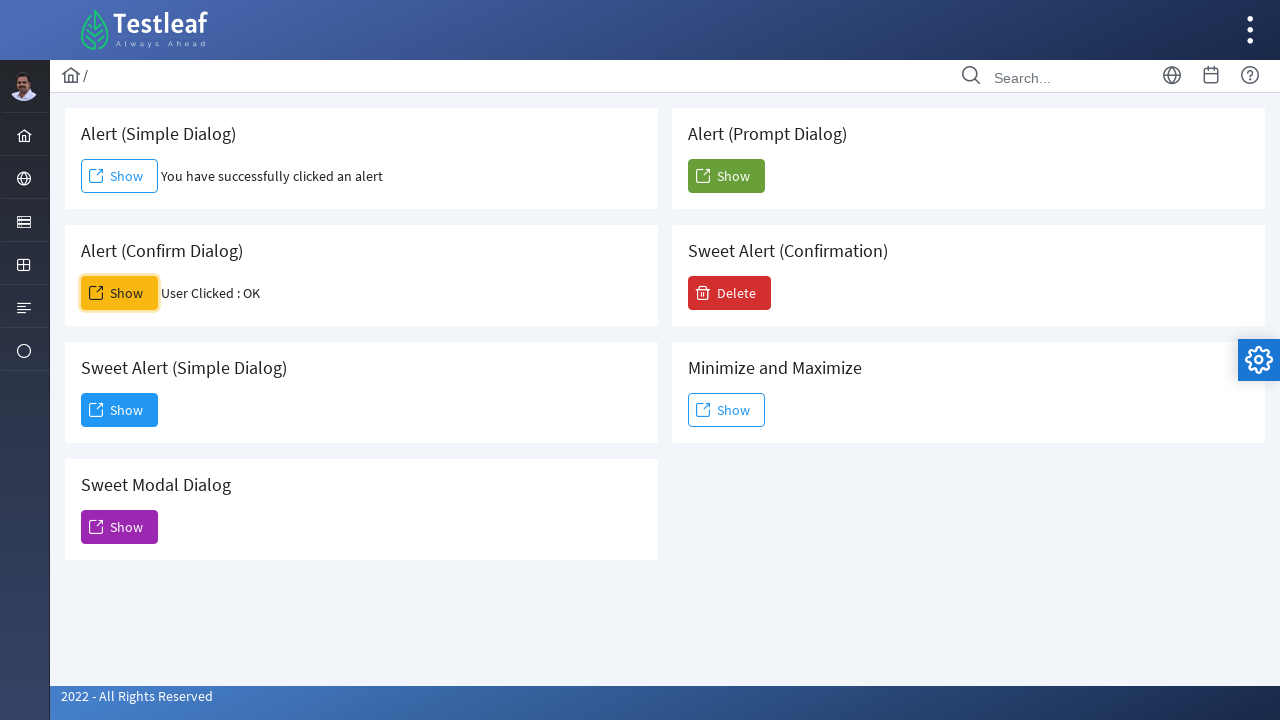

Waited 1 second after dismissing confirmation dialog
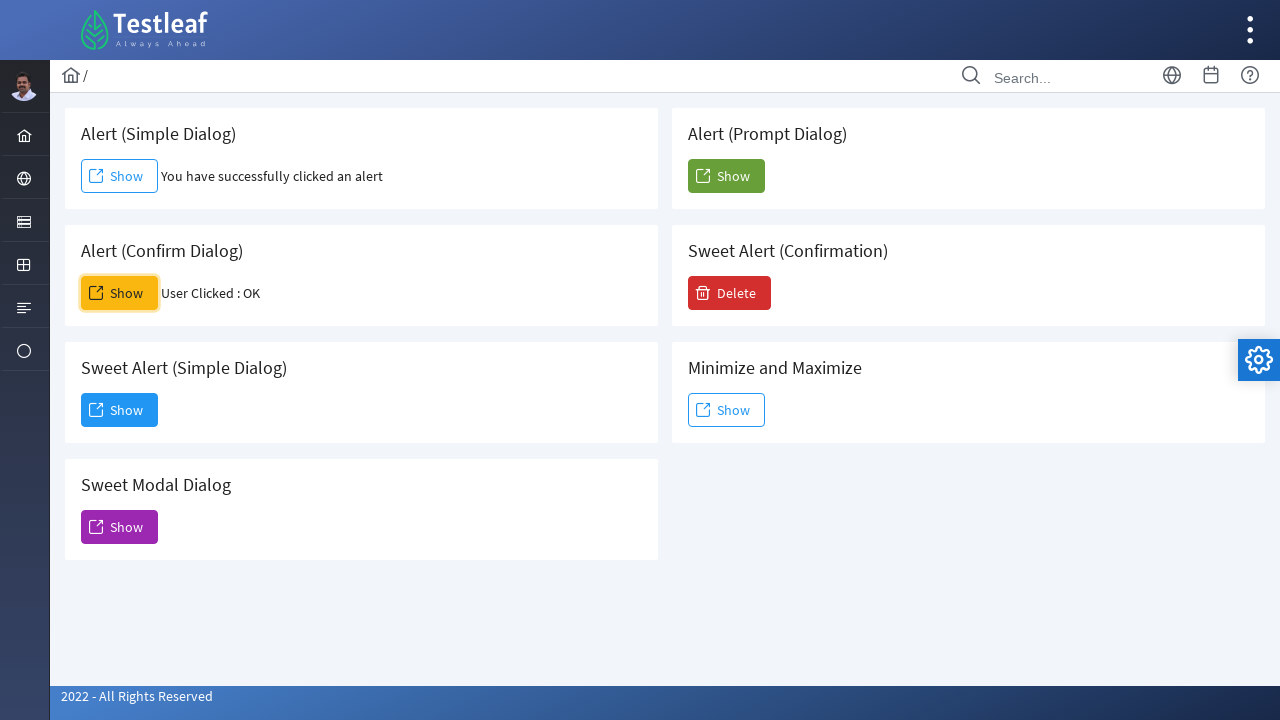

Clicked button to trigger prompt alert at (726, 176) on xpath=//button[@name='j_idt88:j_idt104']
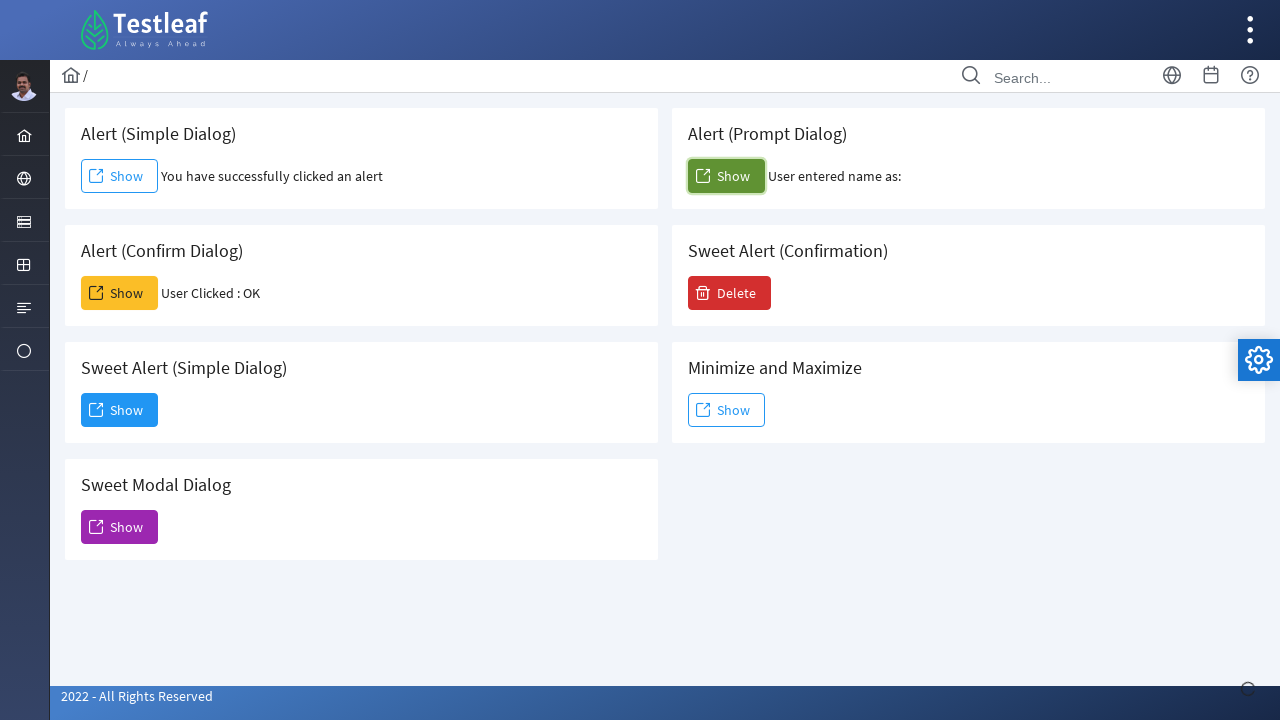

Accepted prompt dialog and entered 'Preethi'
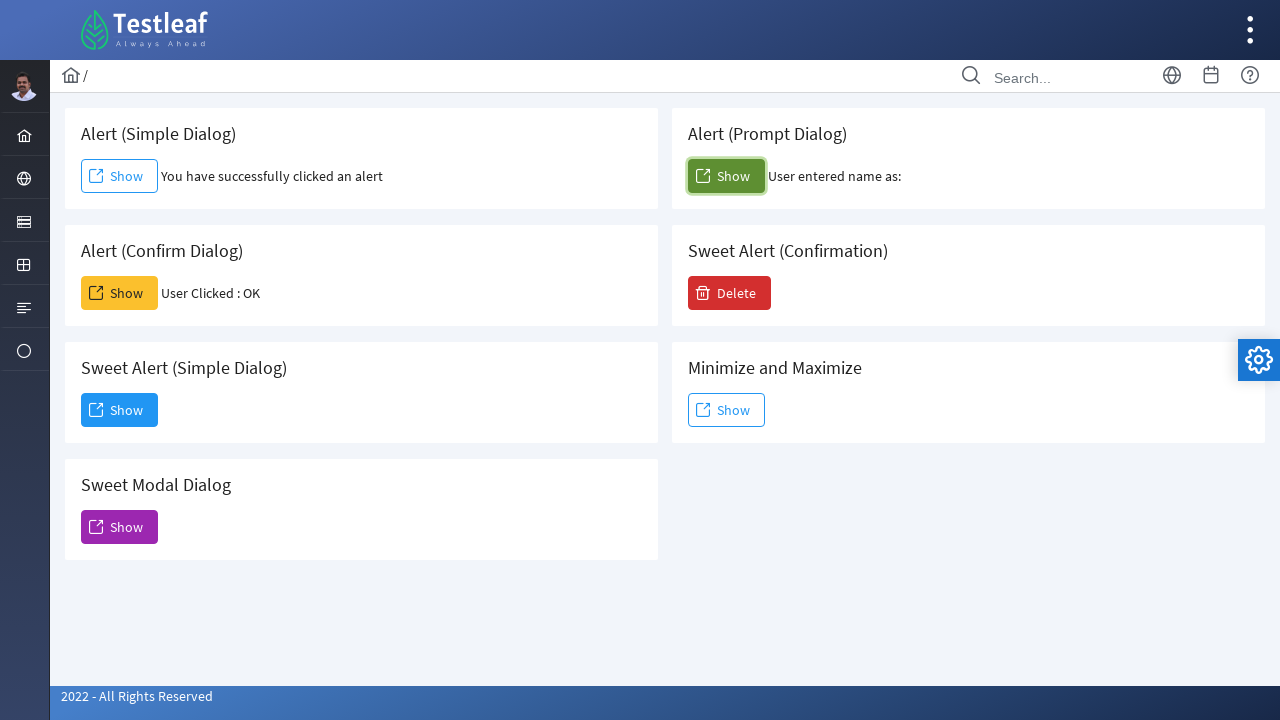

Waited 1 second after accepting prompt dialog
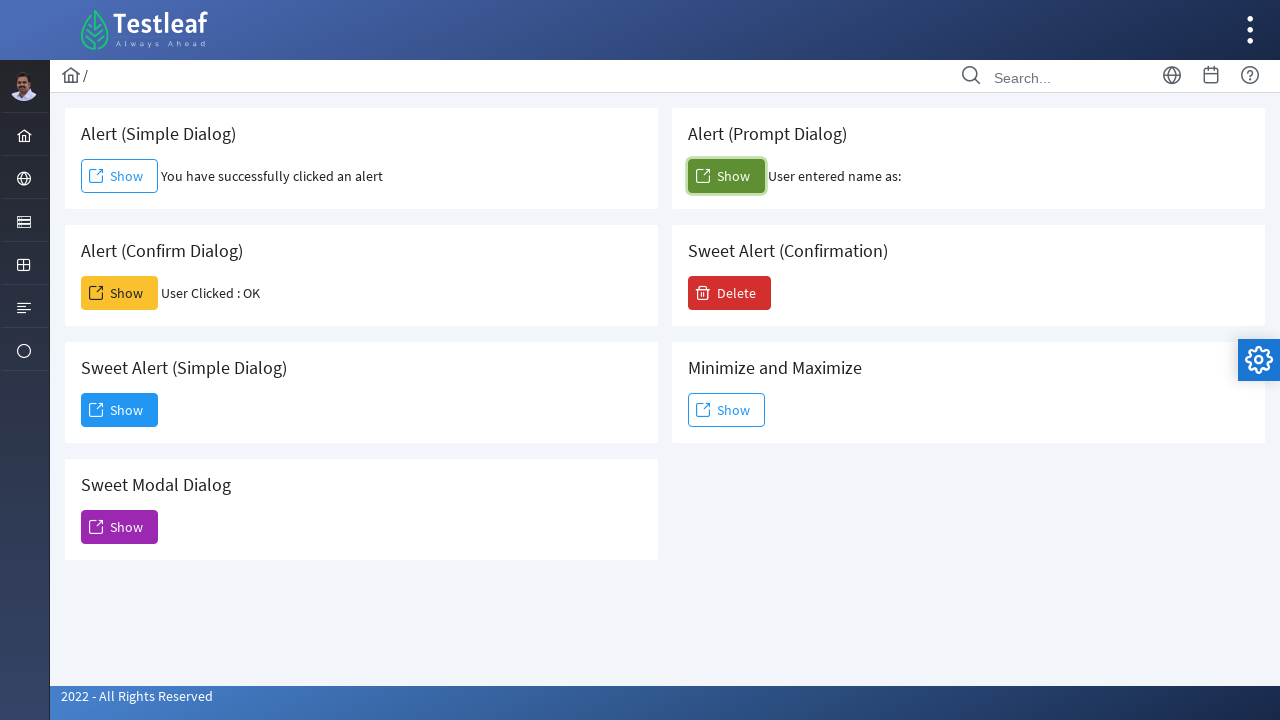

Clicked 'Show' button for sweet alert (simple dialog) at (120, 410) on (//span[text()='Show'])[3]
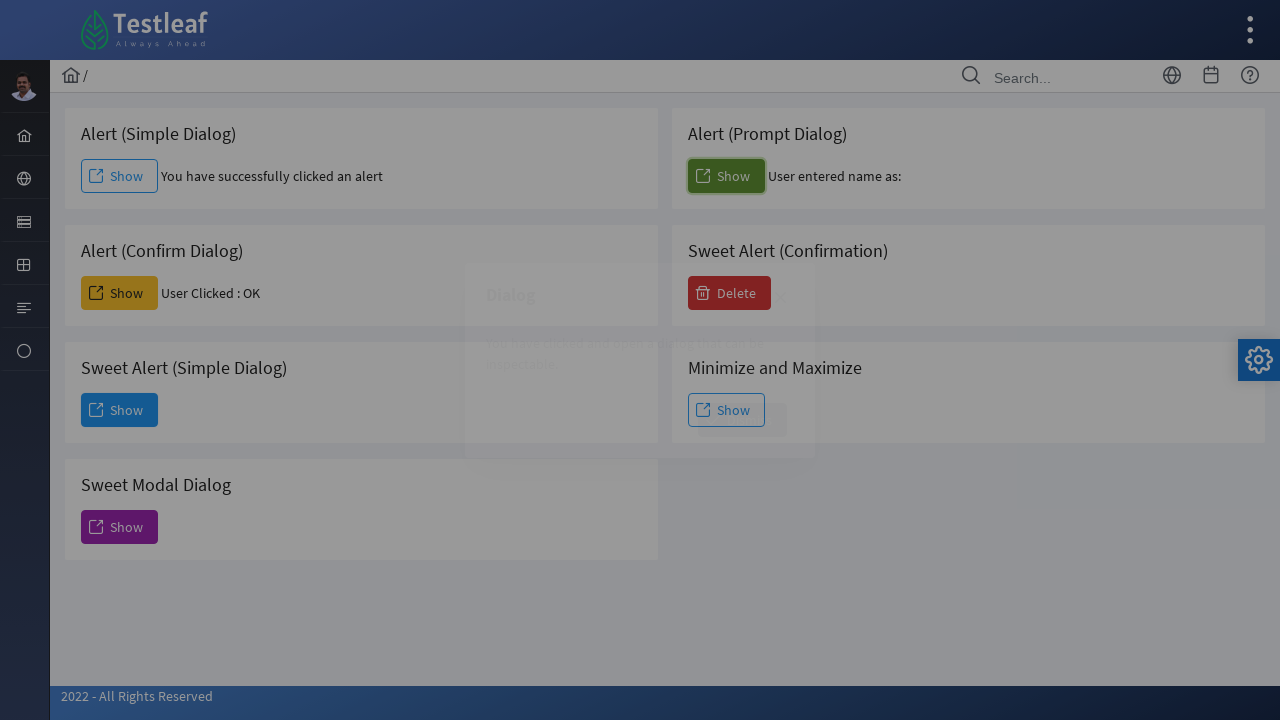

Clicked 'Dismiss' button on sweet alert at (742, 420) on xpath=//span[text()='Dismiss']
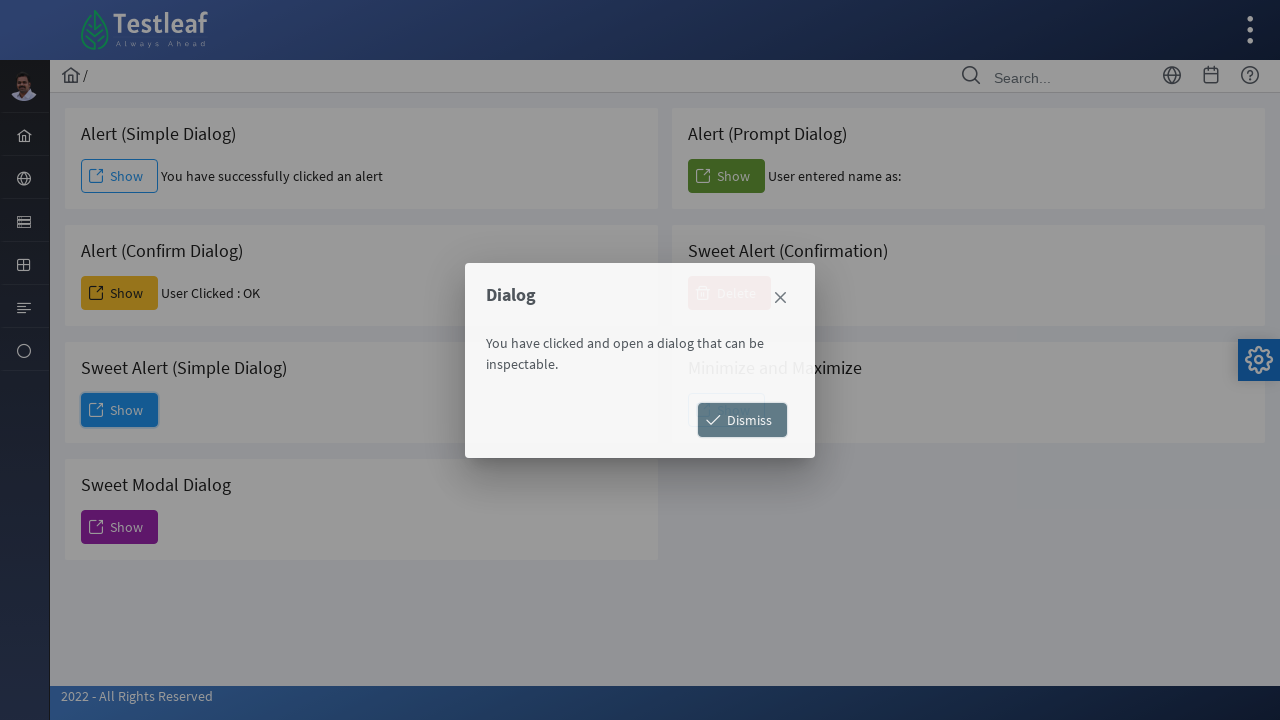

Waited 1 second after dismissing sweet alert
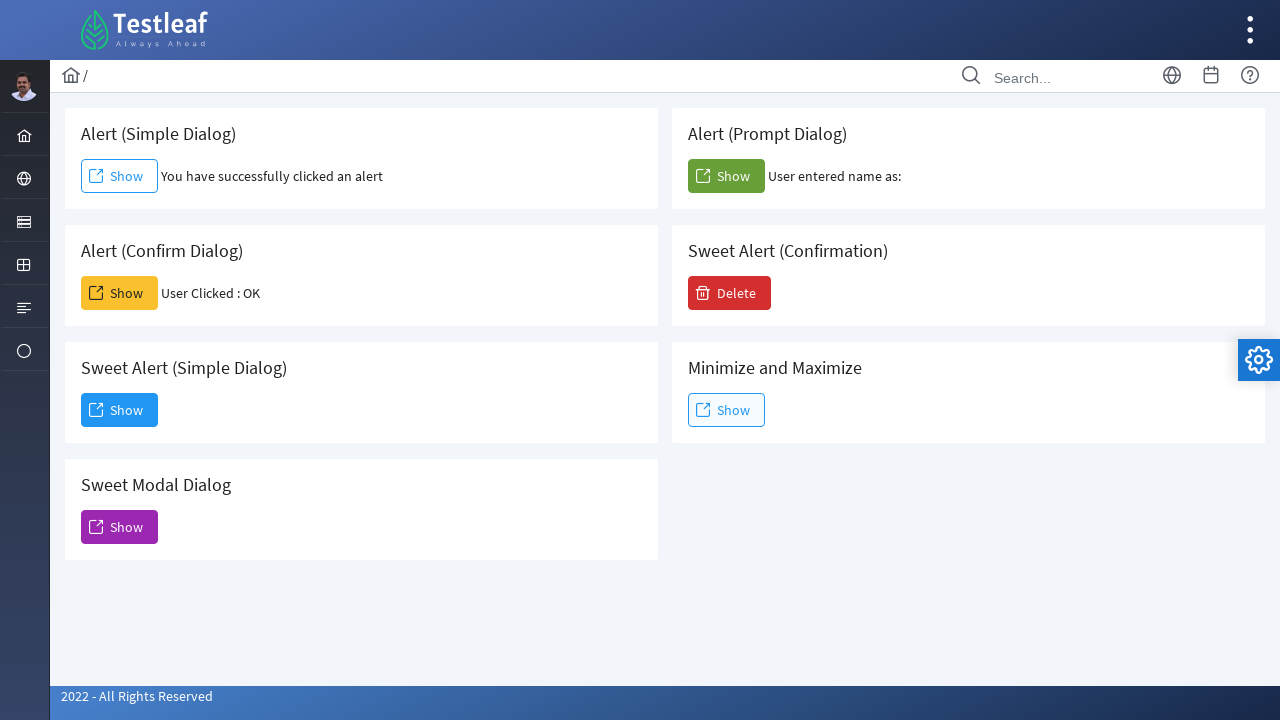

Clicked 'Show' button for sweet modal dialog at (120, 527) on (//span[text()='Show'])[4]
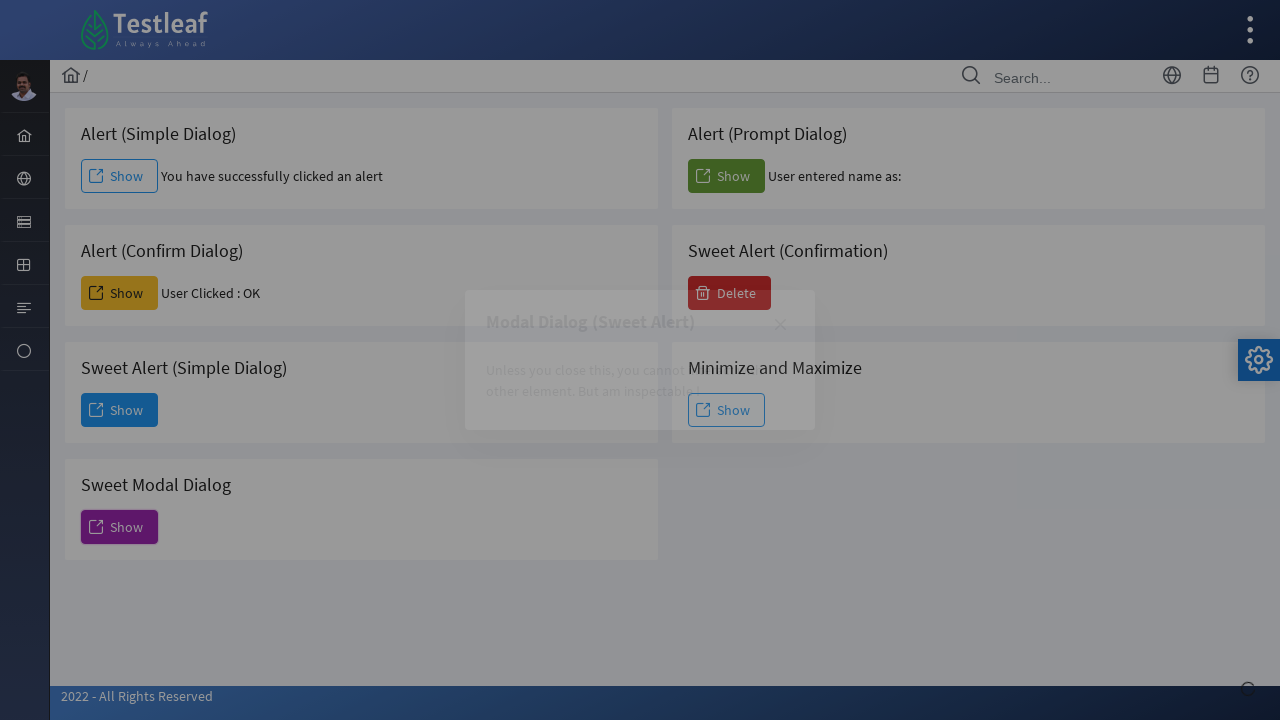

Waited 500ms for sweet modal to fully load
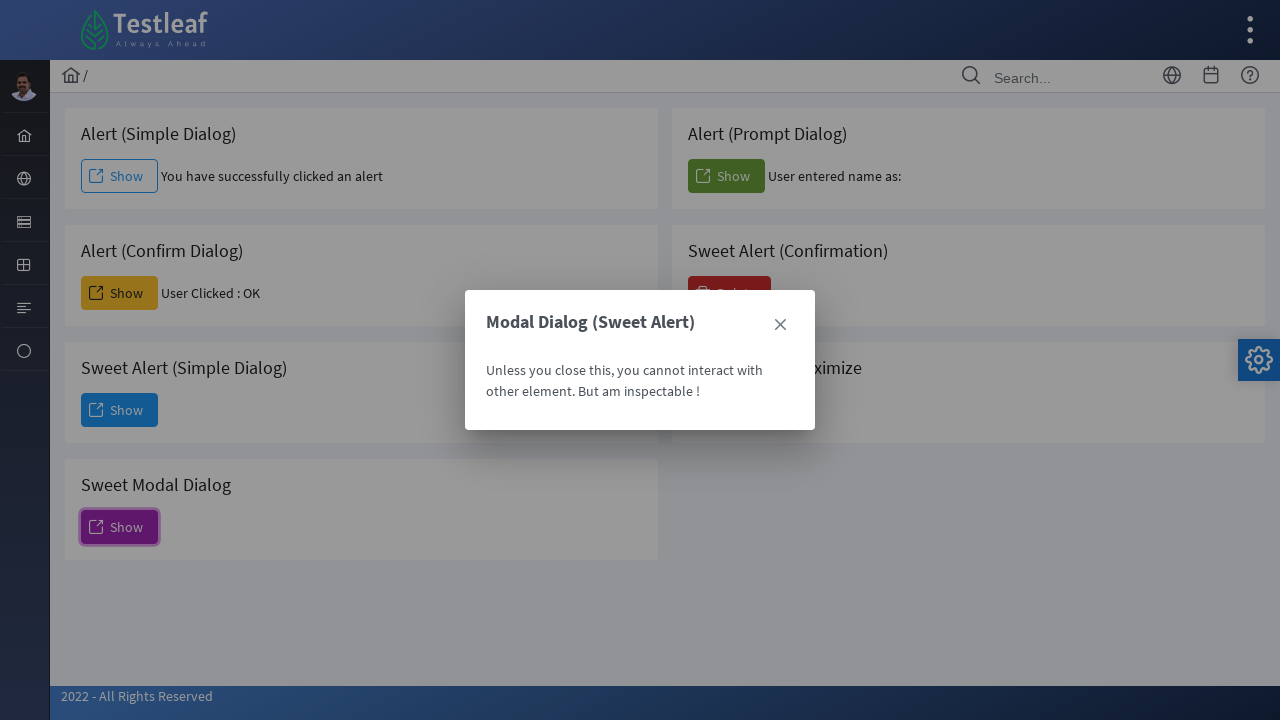

Clicked close icon on sweet modal dialog at (780, 325) on (//span[@class='ui-icon ui-icon-closethick'])[2]
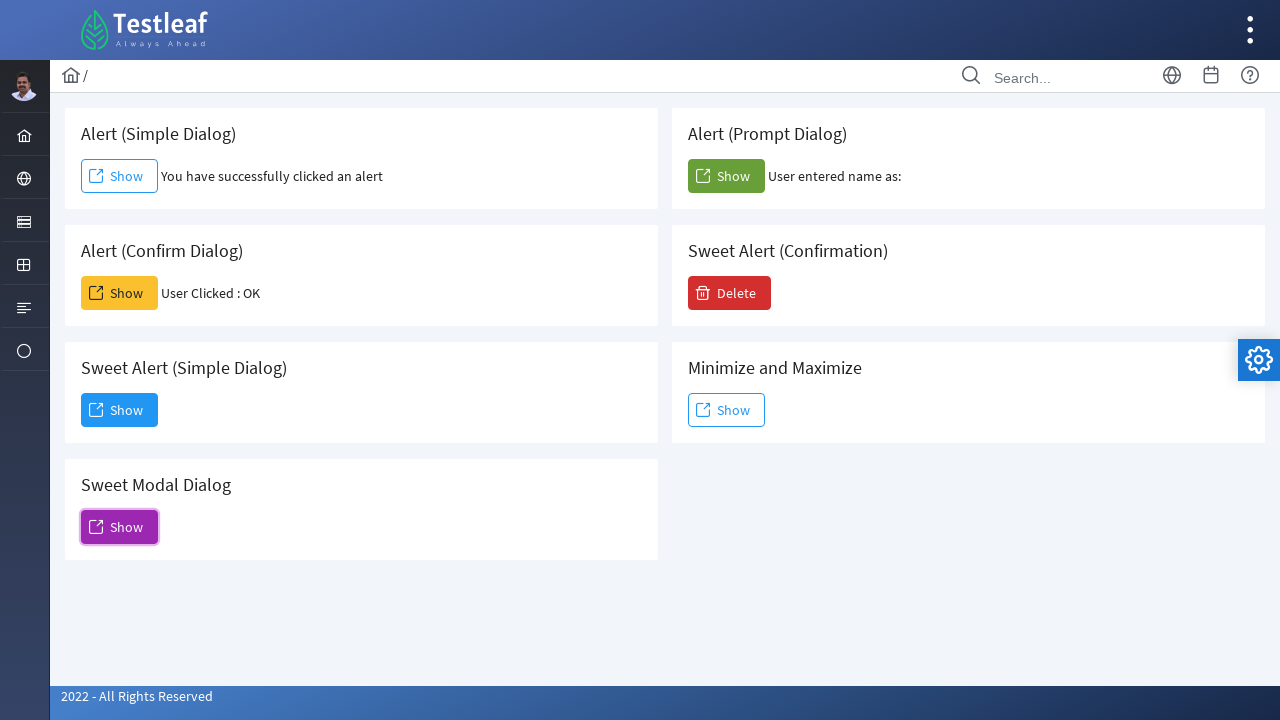

Waited 1 second after closing sweet modal
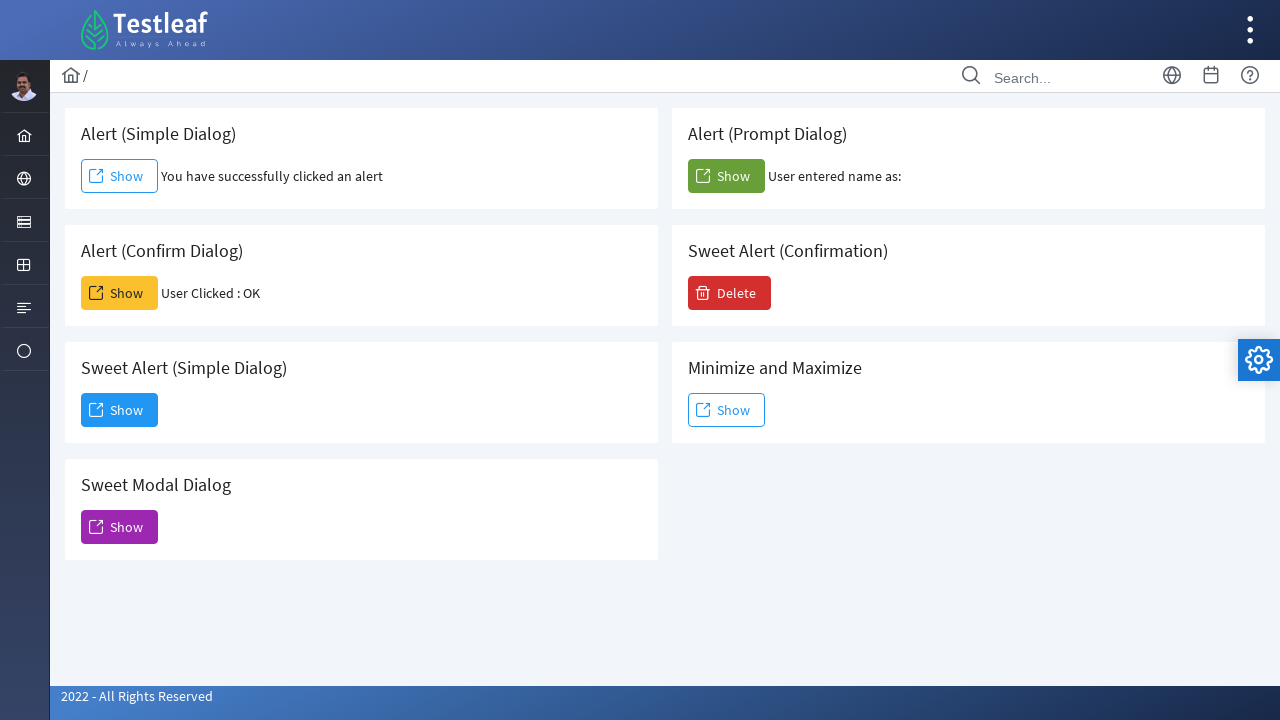

Clicked 'Delete' button to trigger confirmation sweet alert at (730, 293) on xpath=//span[text()='Delete']
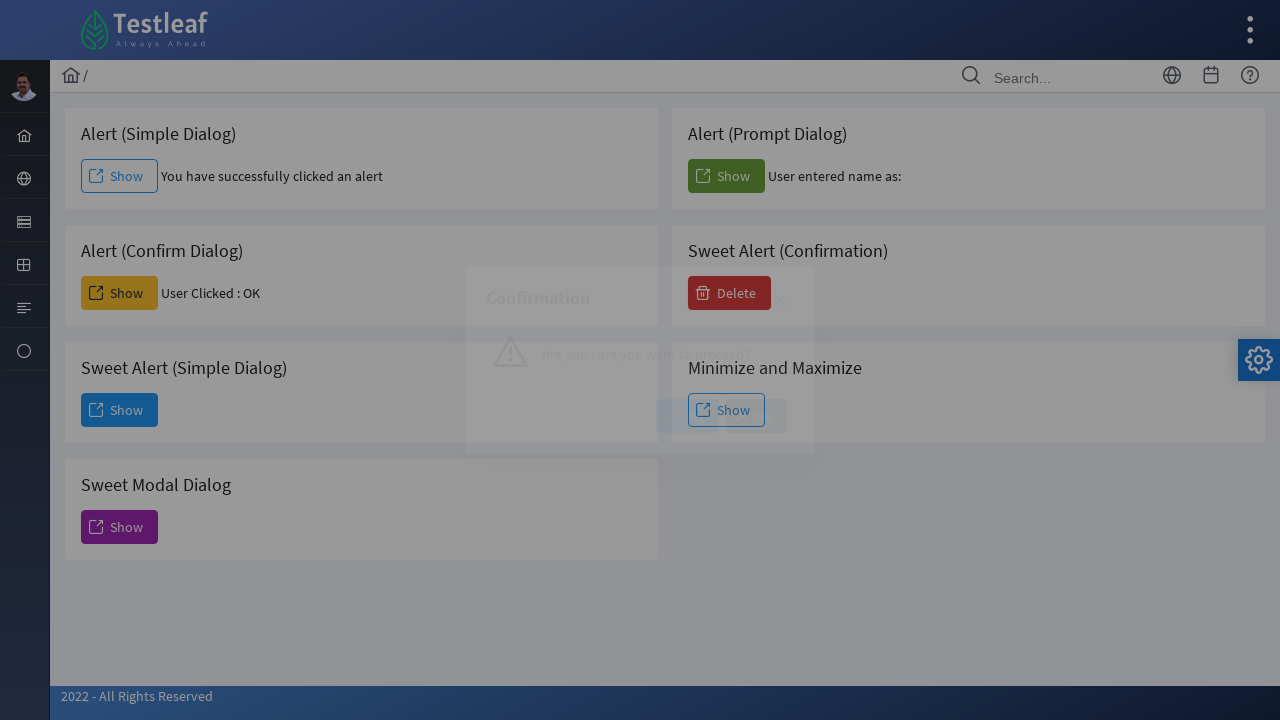

Waited 500ms for confirmation sweet alert to appear
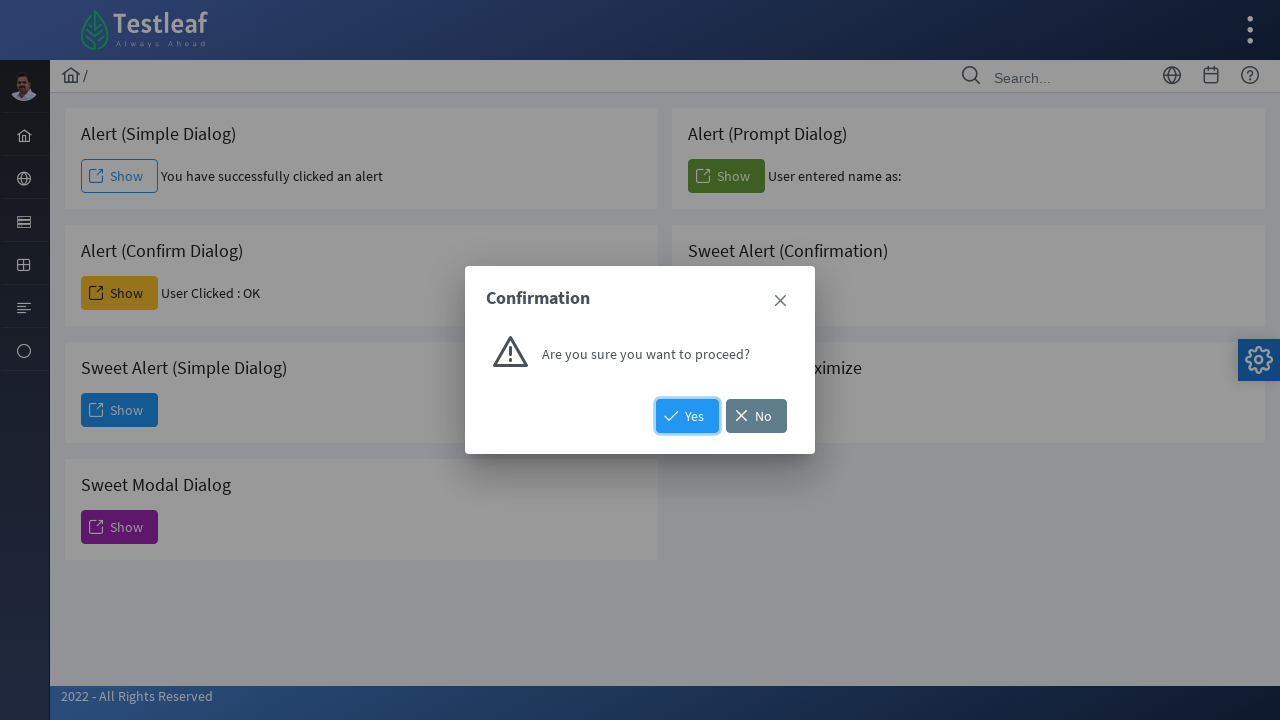

Clicked 'Yes' button on confirmation sweet alert at (688, 416) on xpath=//button[contains(@class,'yes')]
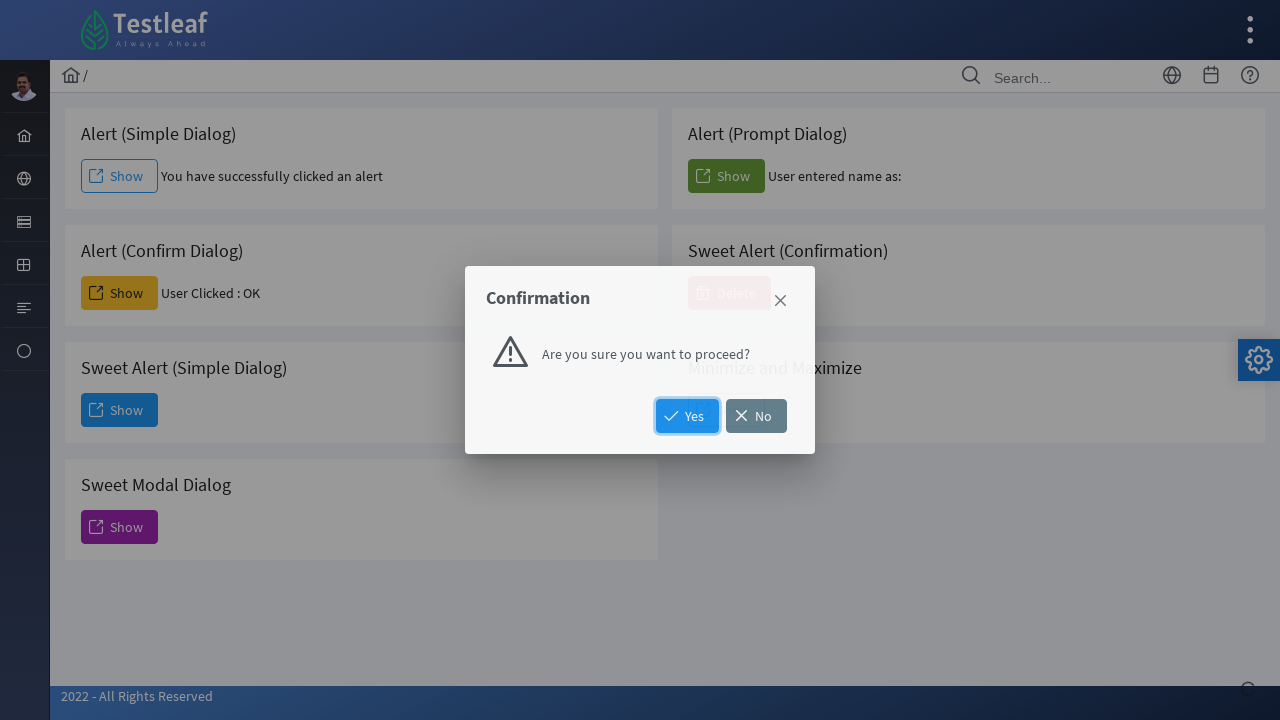

Waited 1 second after confirming deletion
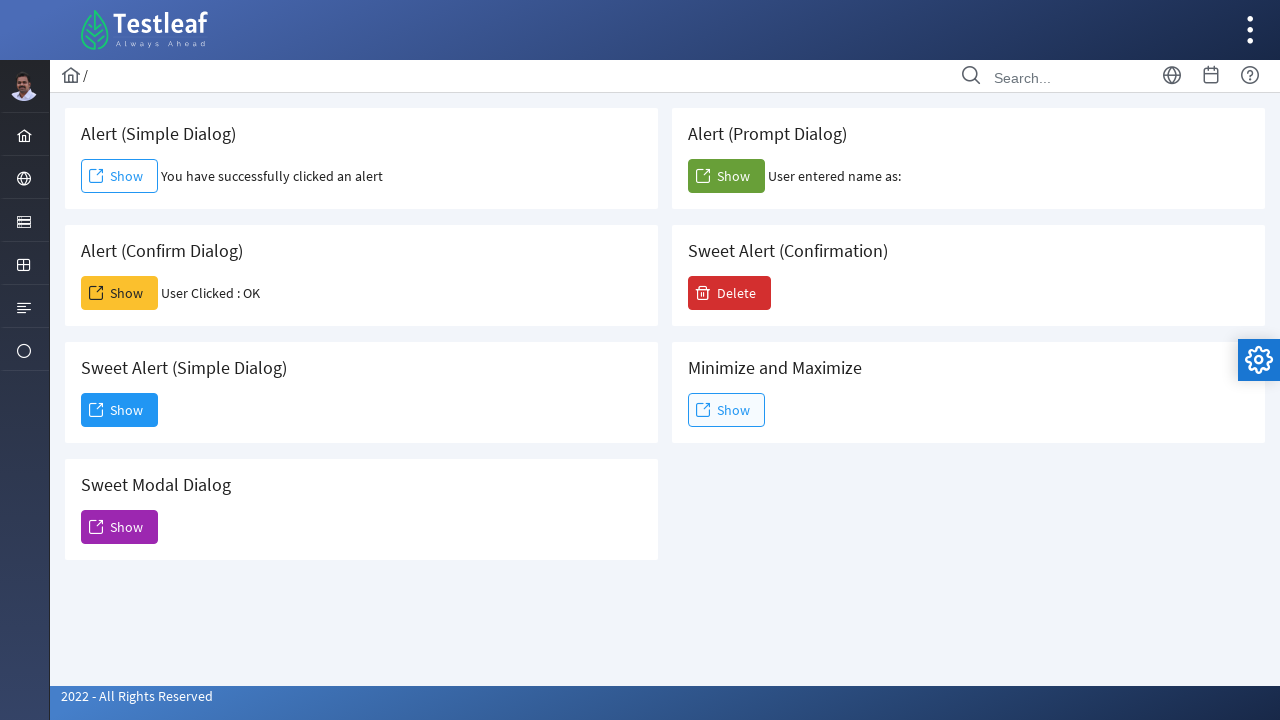

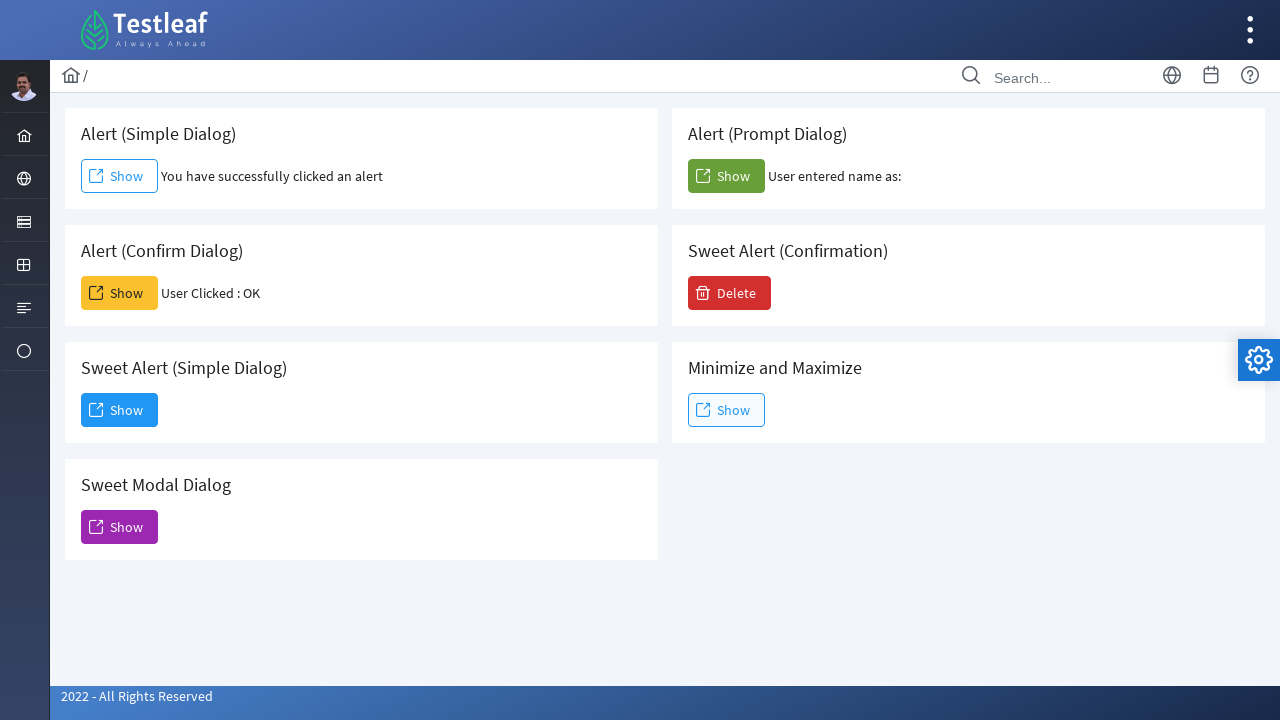